Tests file download page by clicking on a file link to initiate download

Starting URL: http://the-internet.herokuapp.com/download

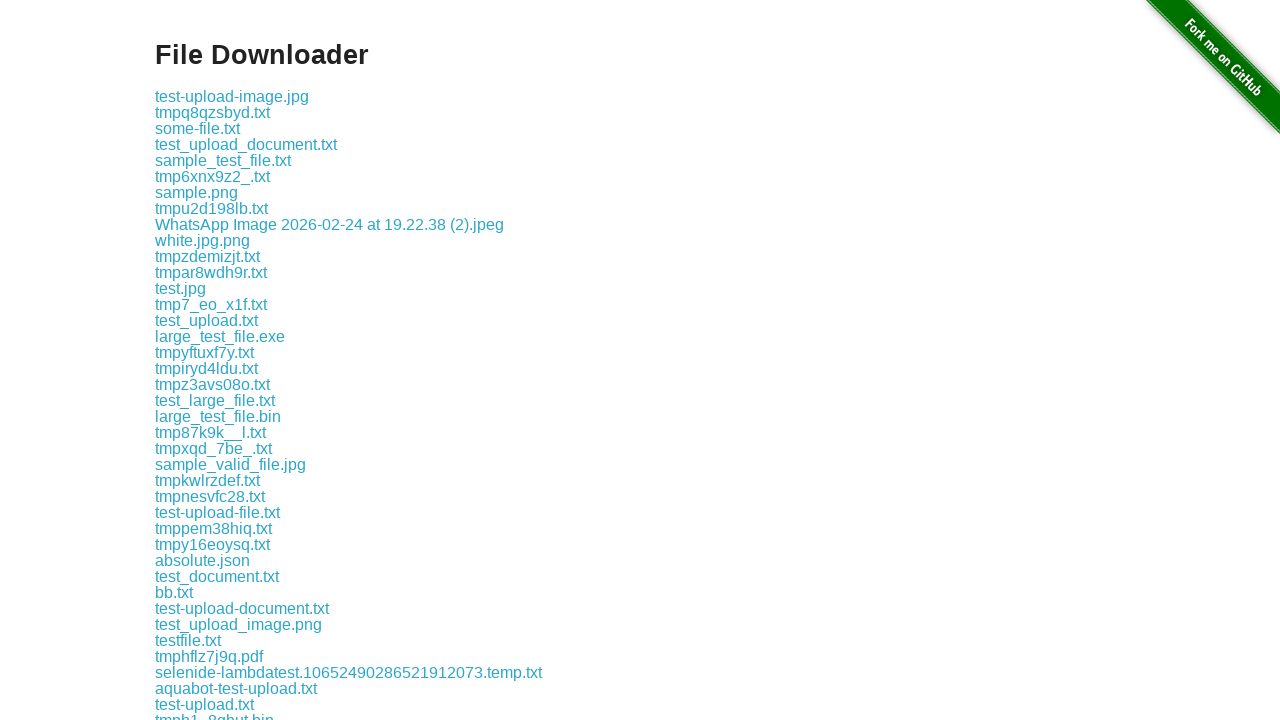

Waited for file download link 'some-file.txt' to be visible
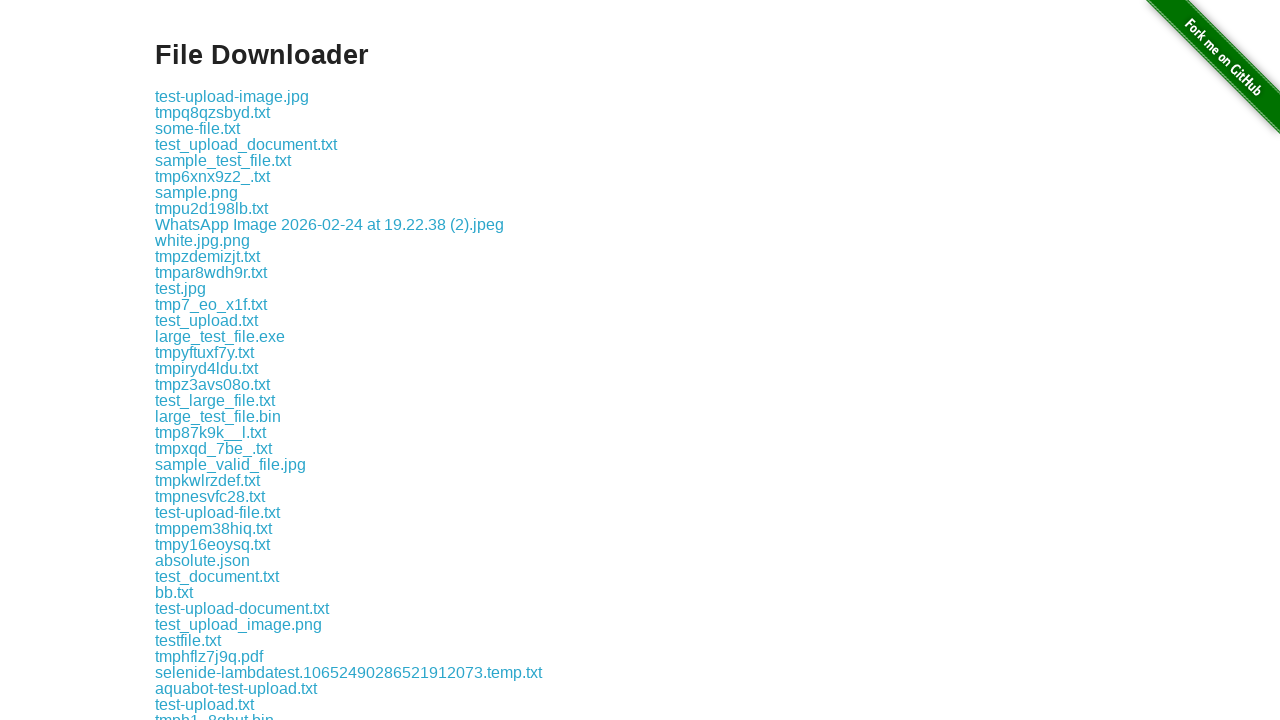

Clicked on file download link 'some-file.txt' to initiate download at (198, 128) on a:has-text('some-file.txt')
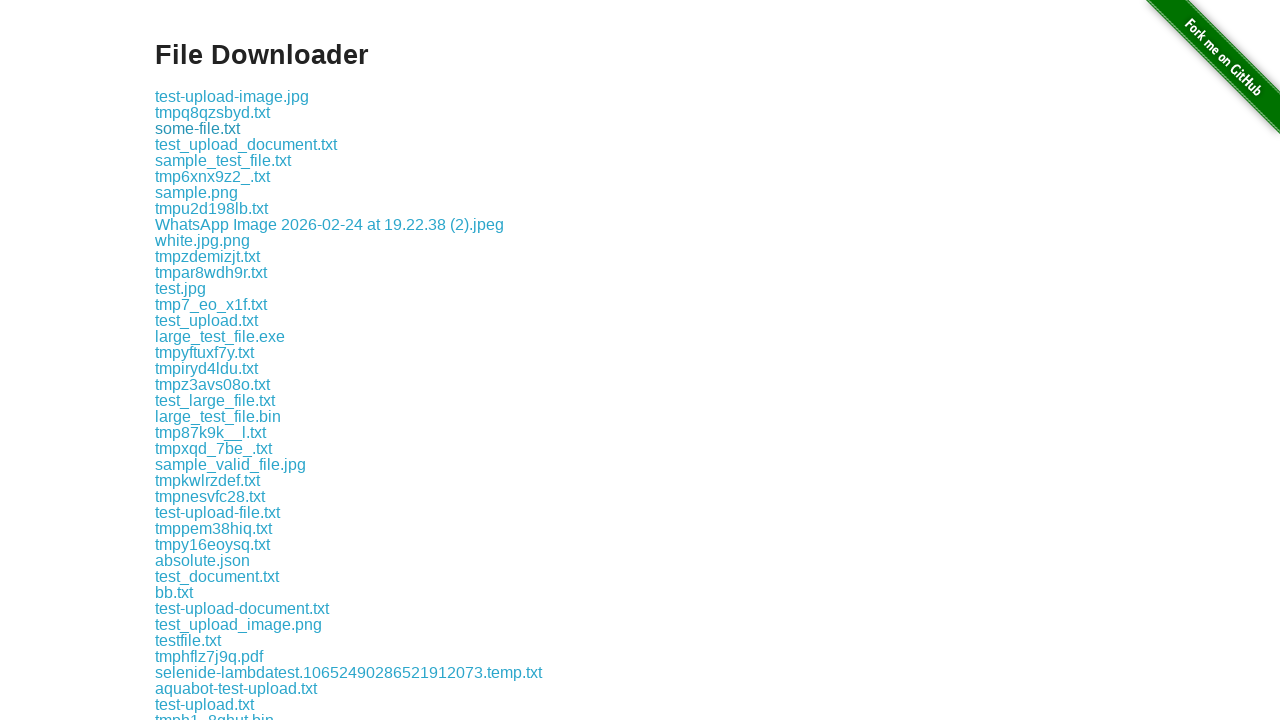

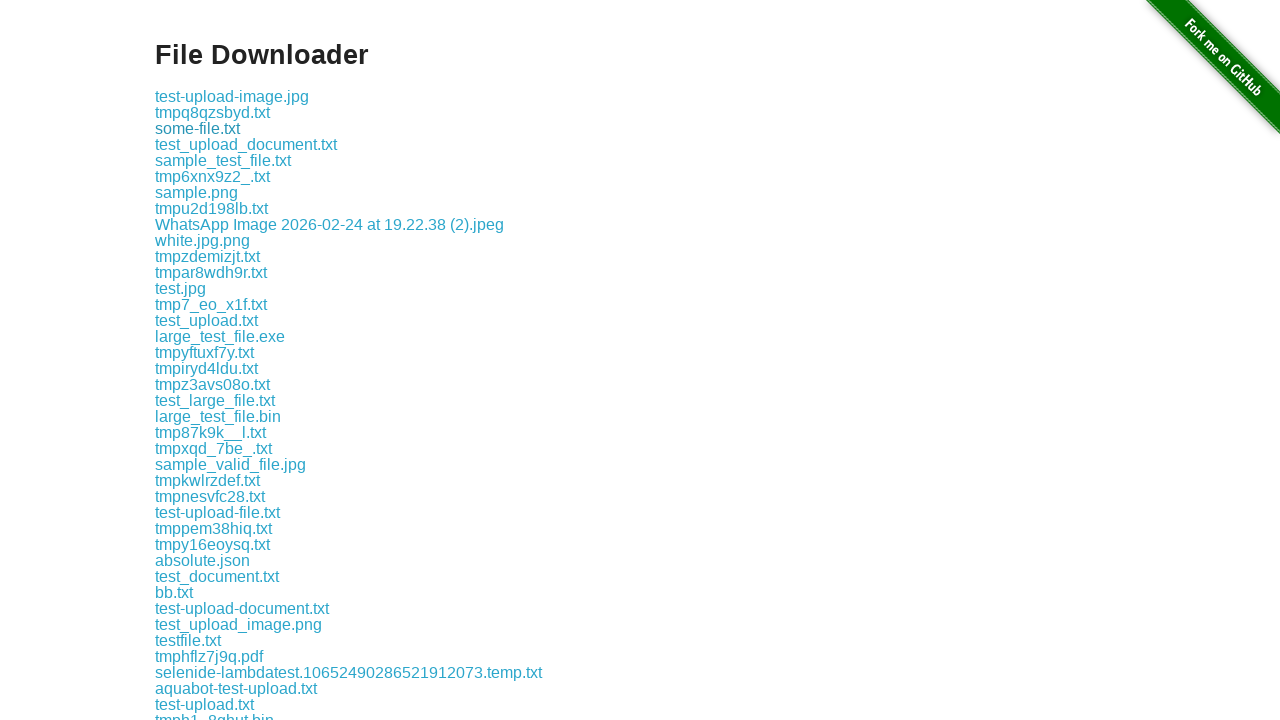